Tests a form that requires calculating the sum of two numbers displayed on the page and selecting the result from a dropdown menu

Starting URL: http://suninjuly.github.io/selects2.html

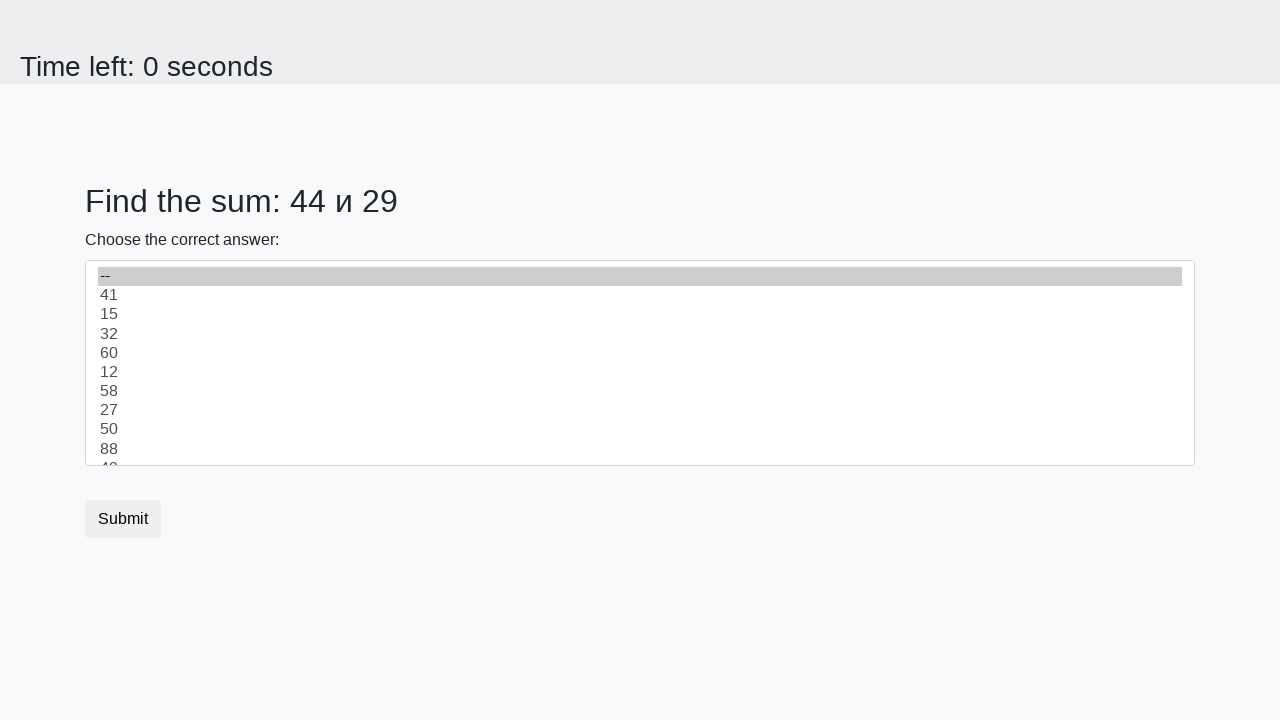

Navigated to the sum selection test page
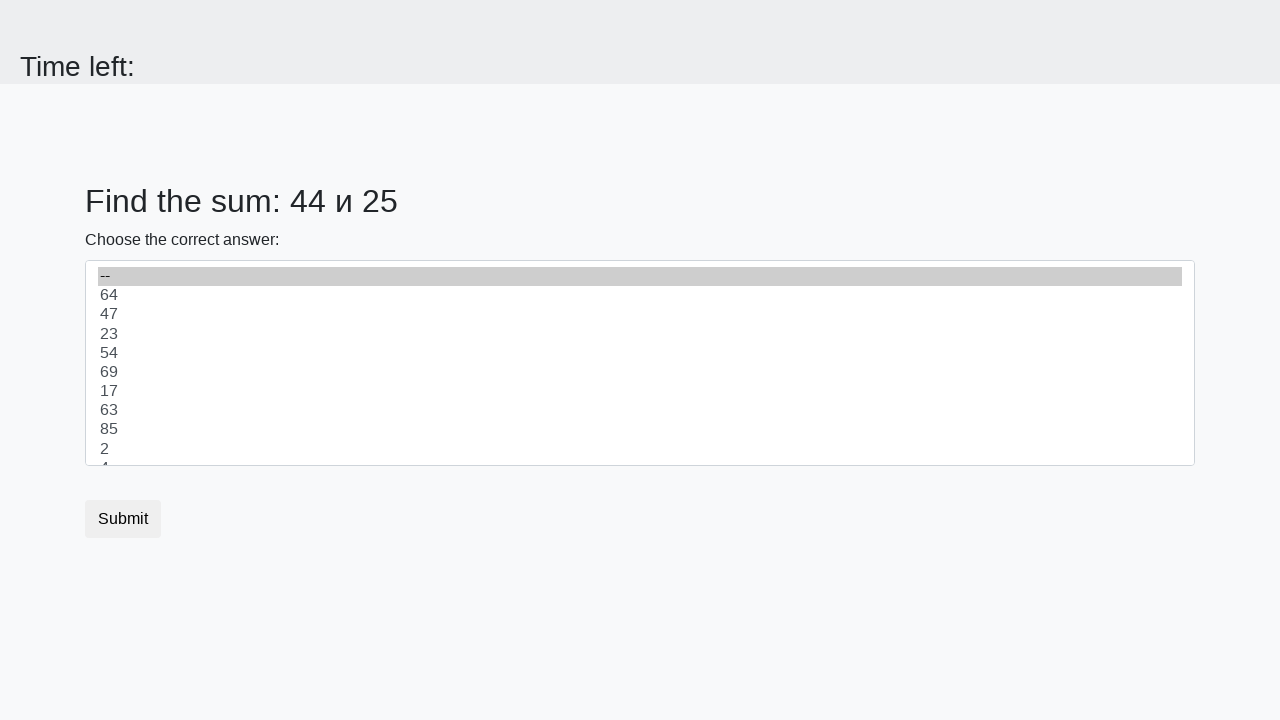

Retrieved first number from the page
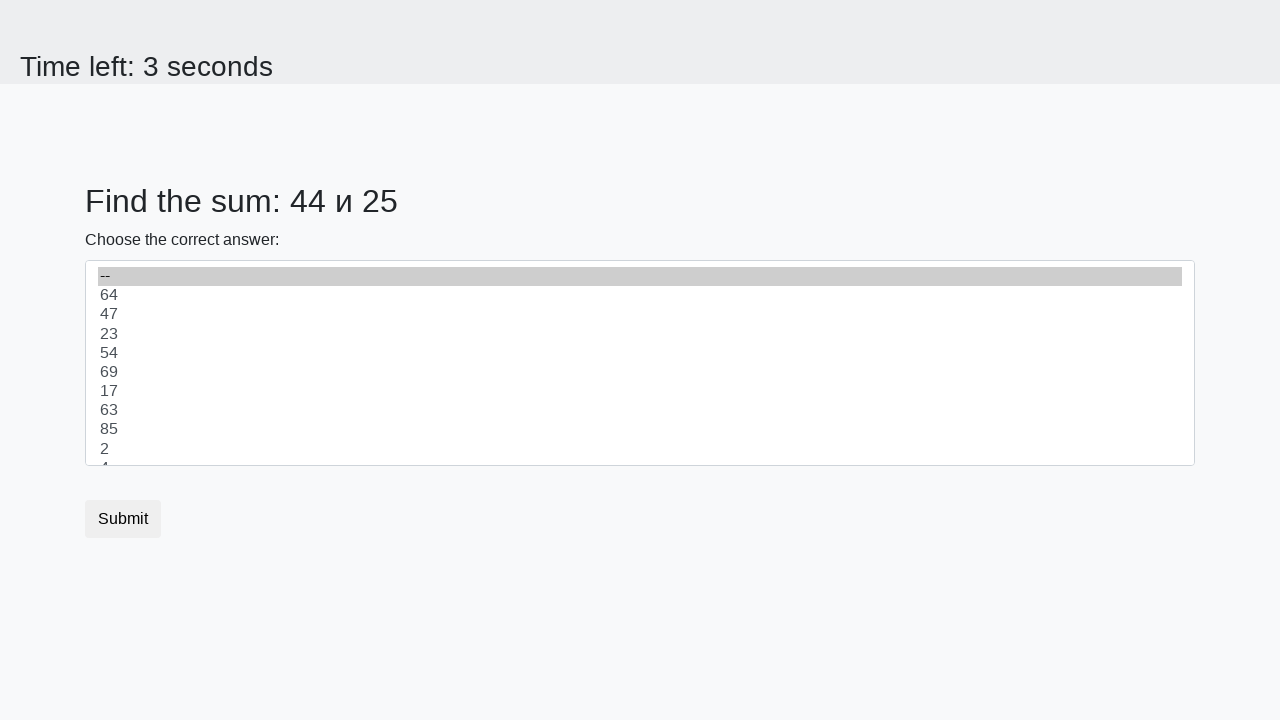

Retrieved second number from the page
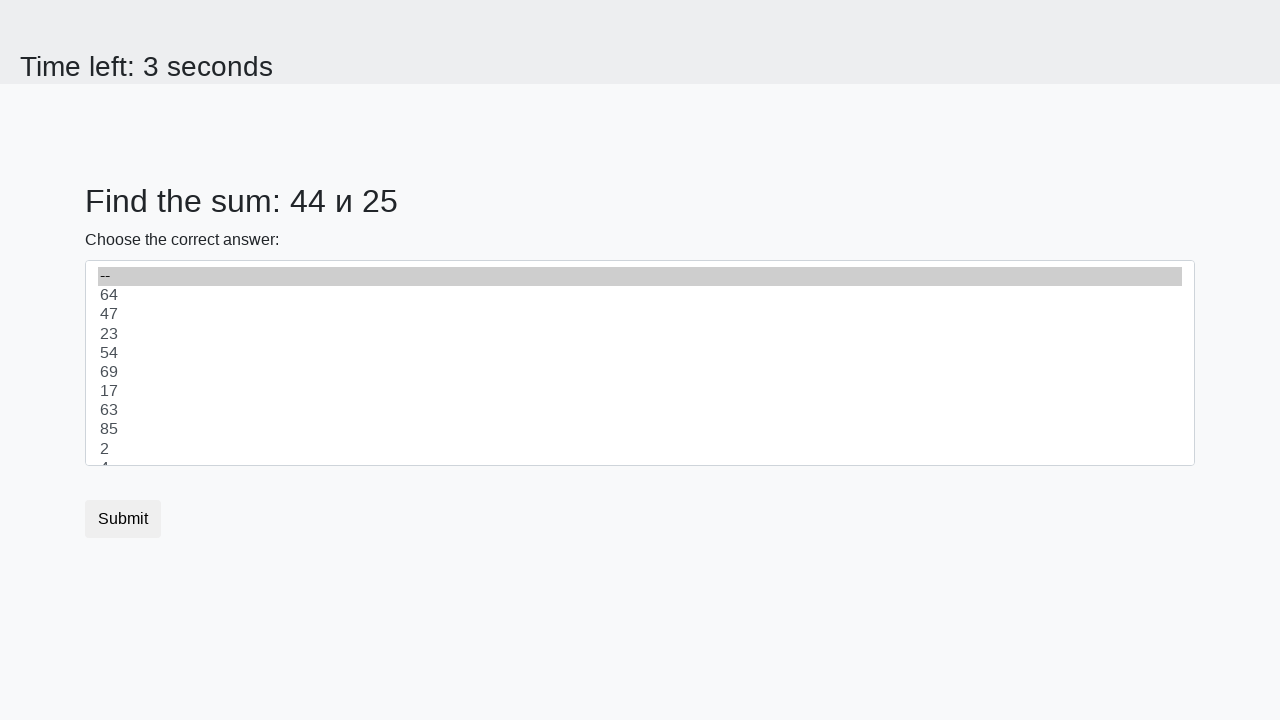

Calculated sum: 44 + 25 = 69
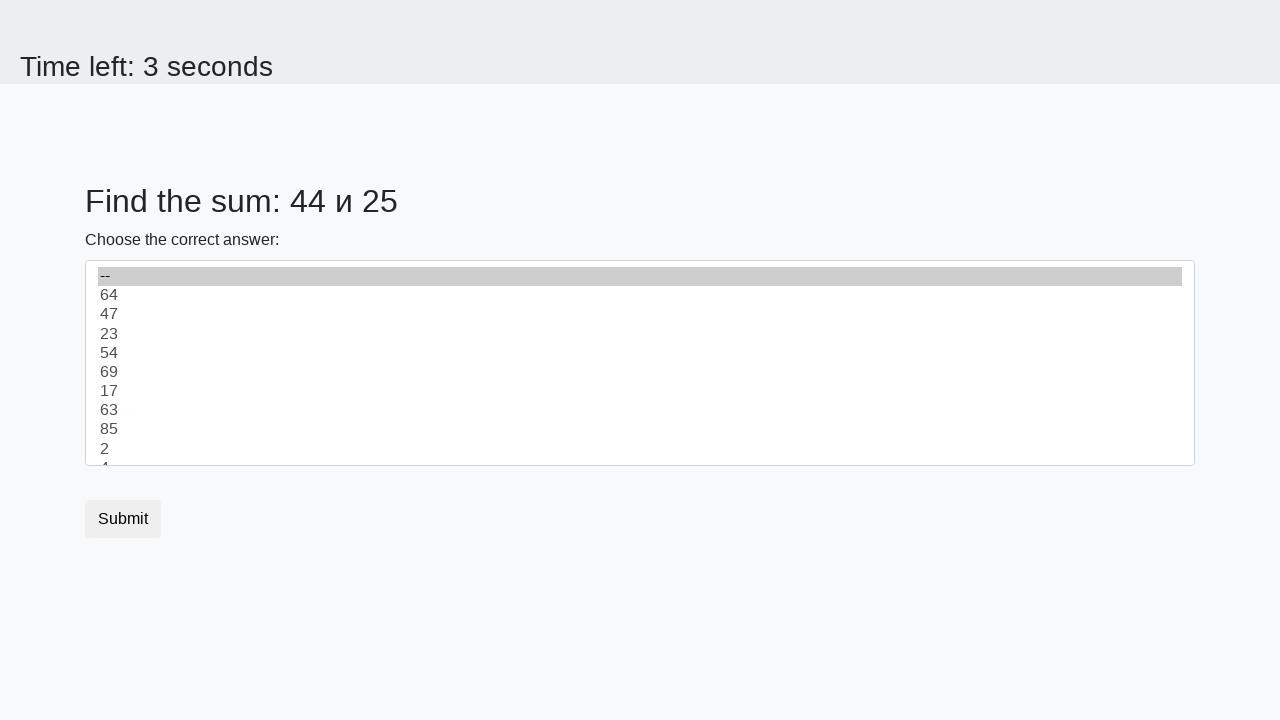

Clicked dropdown menu to open options at (640, 363) on #dropdown
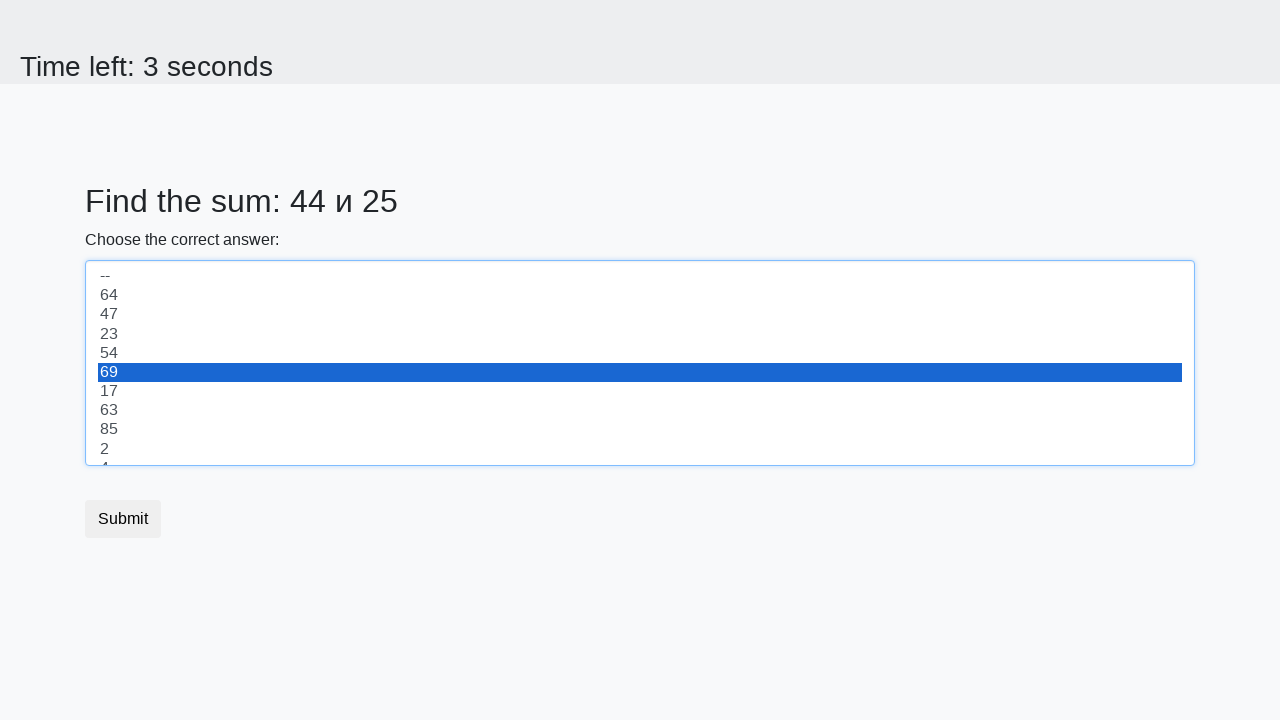

Selected the sum value '69' from dropdown at (640, 373) on [value='69']
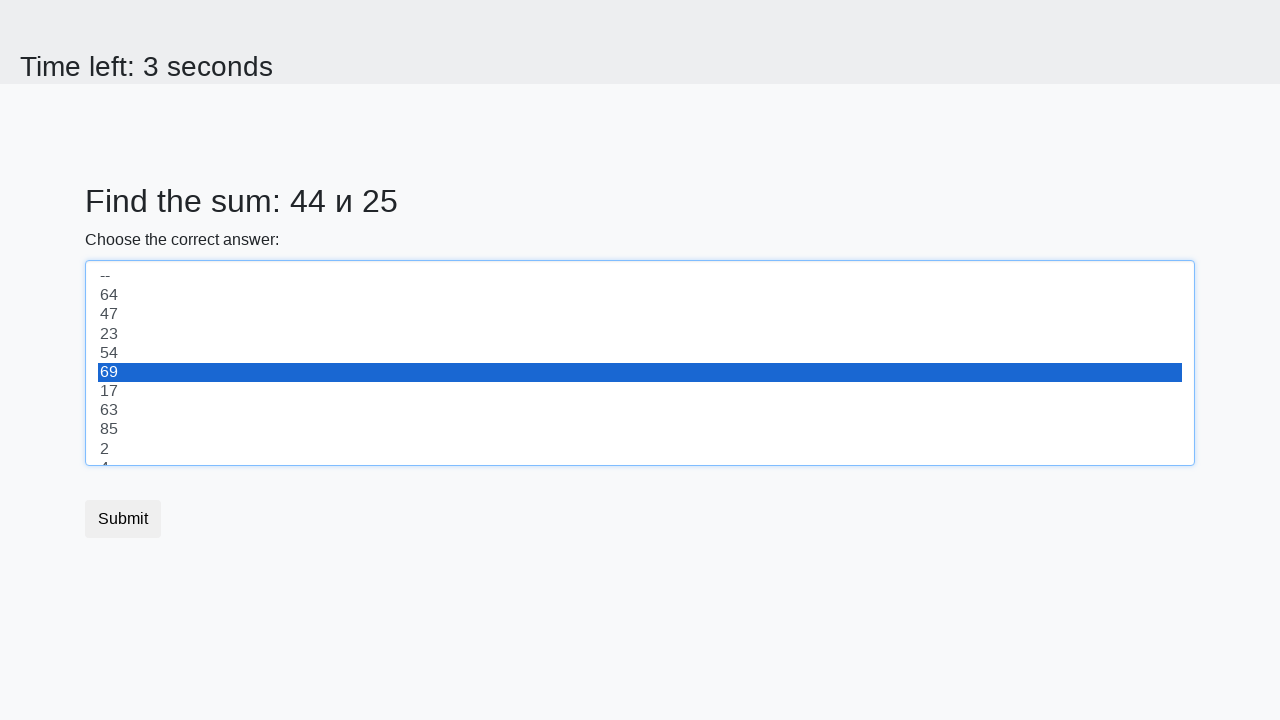

Clicked submit button to submit the form at (123, 519) on button
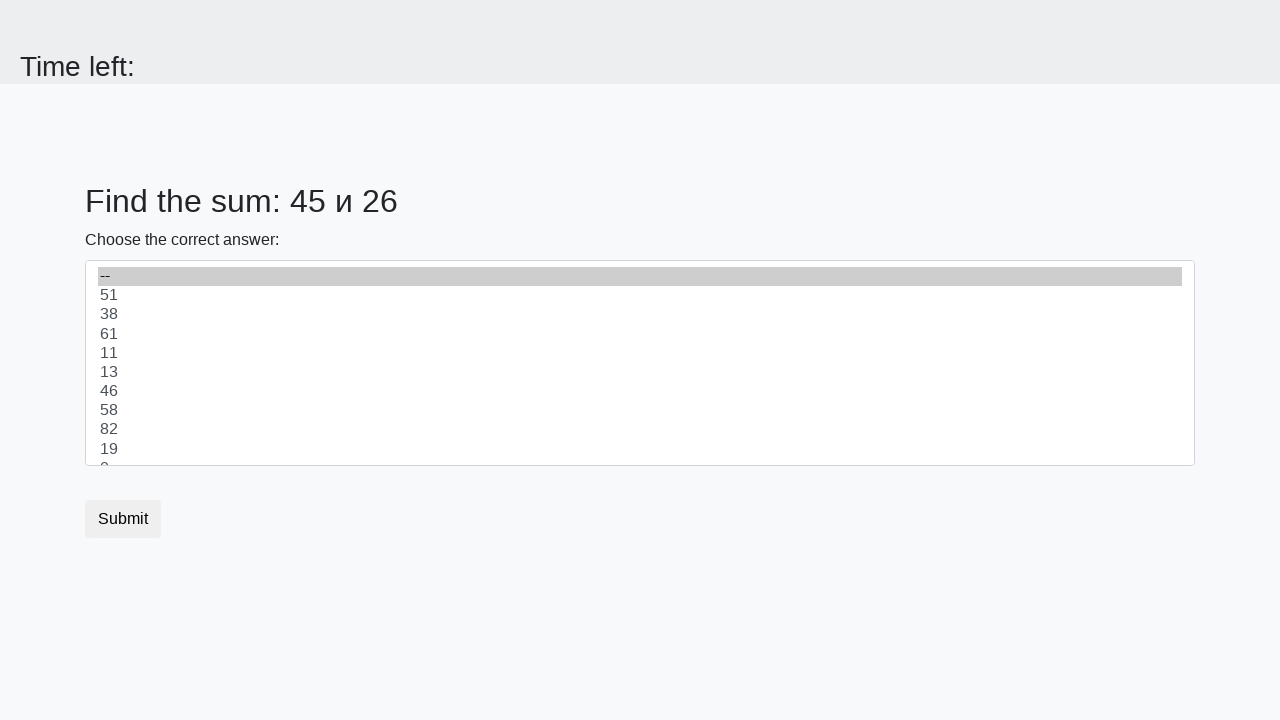

Waited for alert to appear after form submission
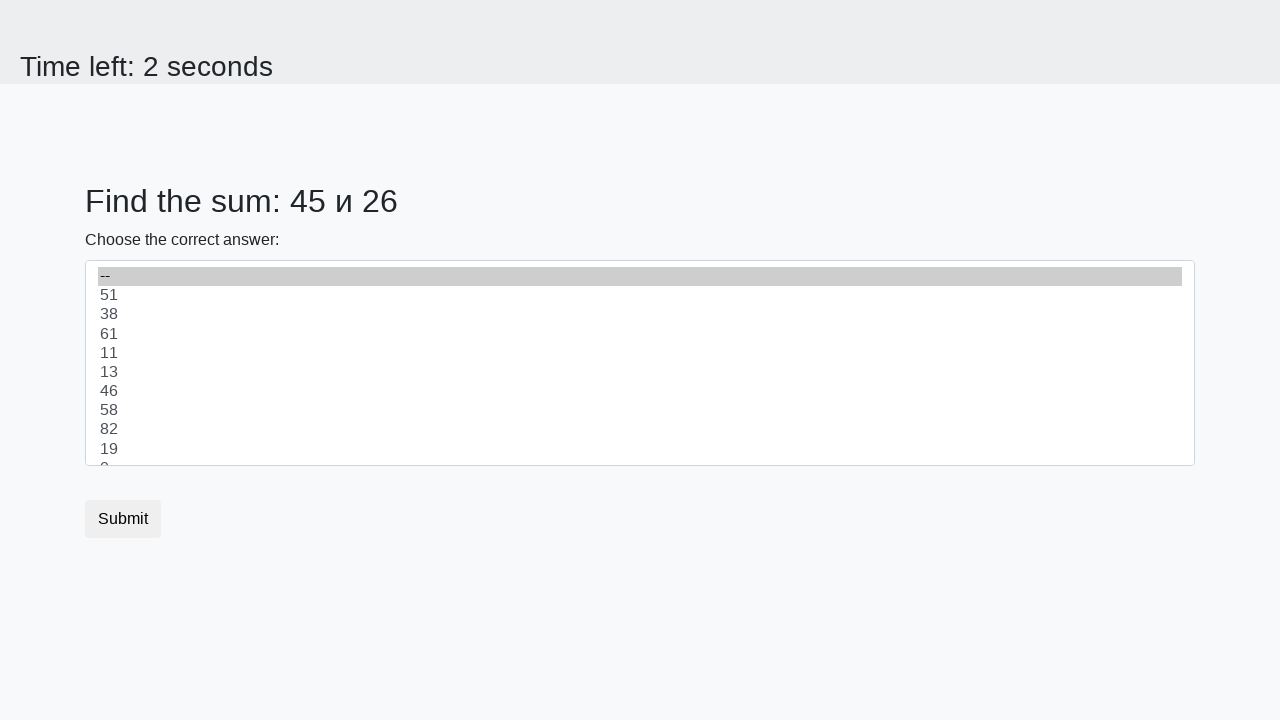

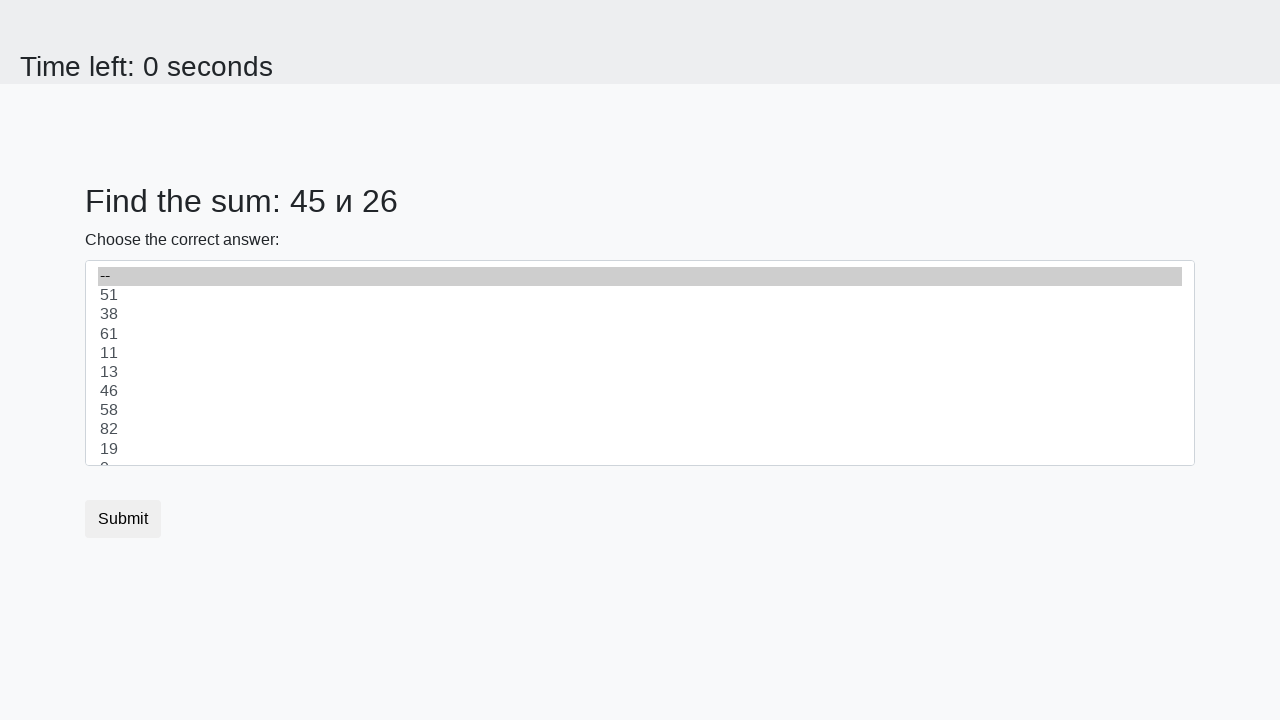